Navigates to the main page, clicks on Checkboxes link, and verifies the checkboxes page header is present

Starting URL: https://the-internet.herokuapp.com/

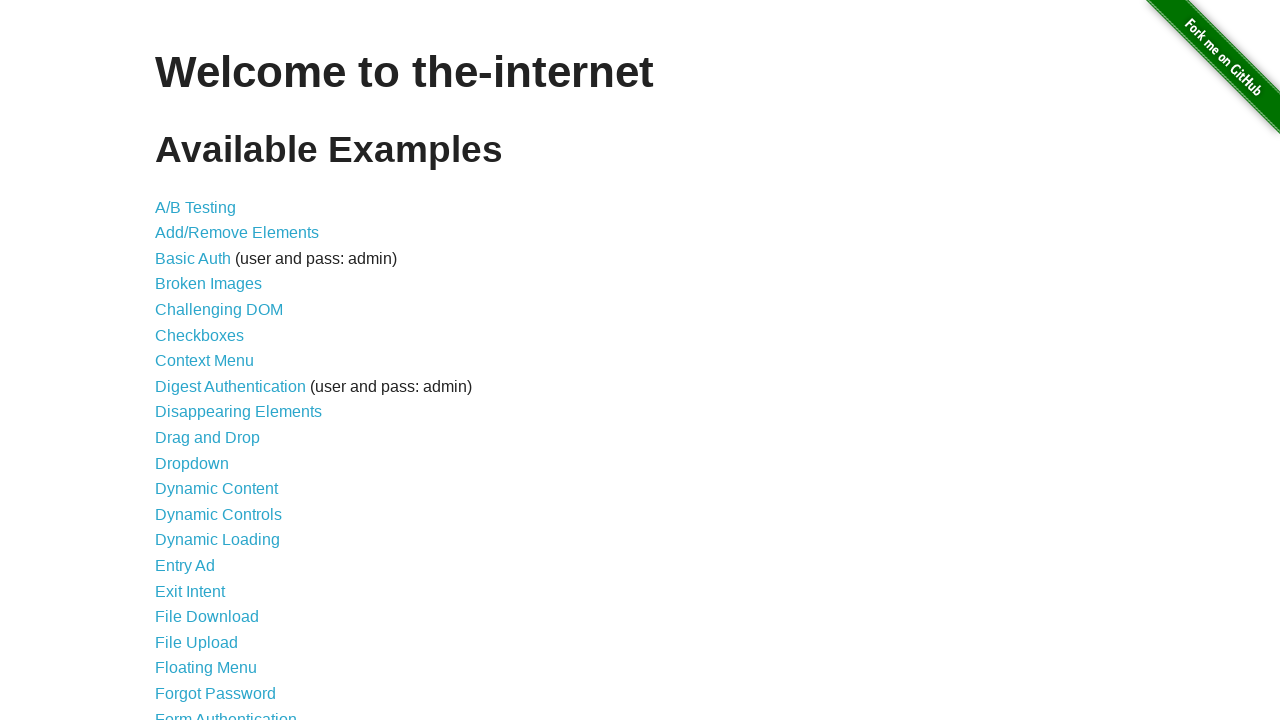

Navigated to the main page at https://the-internet.herokuapp.com/
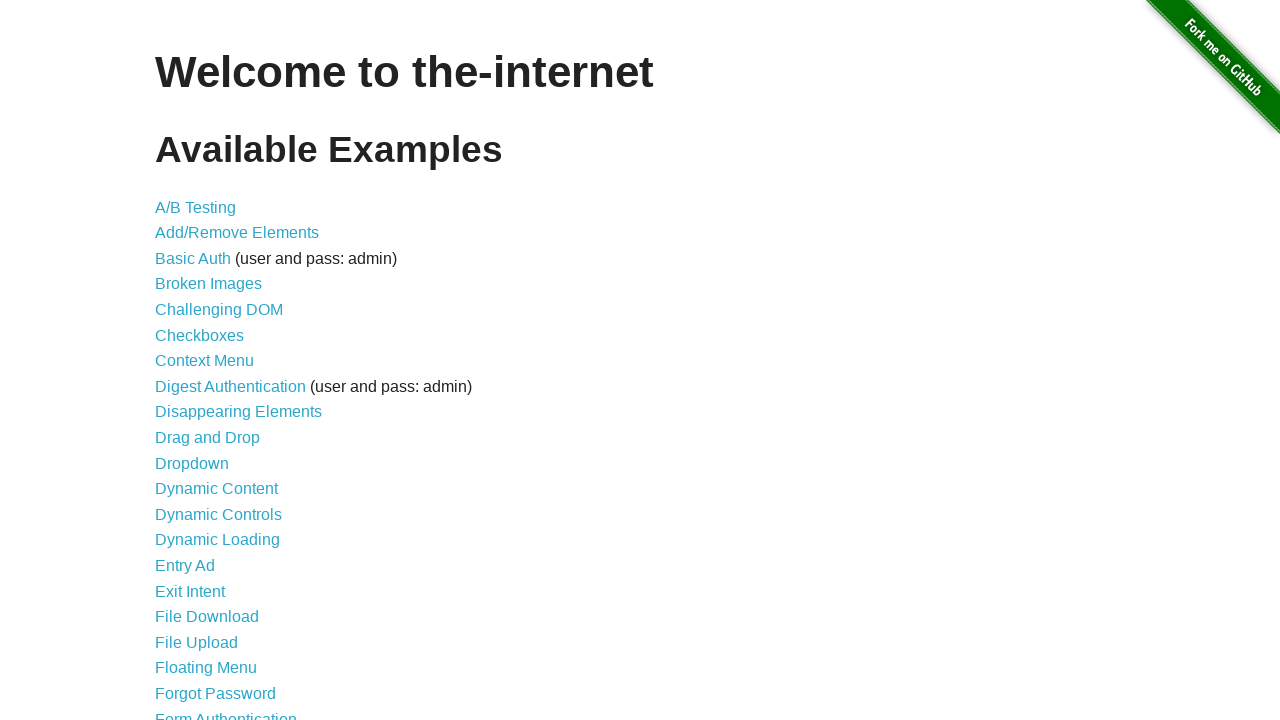

Clicked on Checkboxes link at (200, 335) on a[href='/checkboxes']
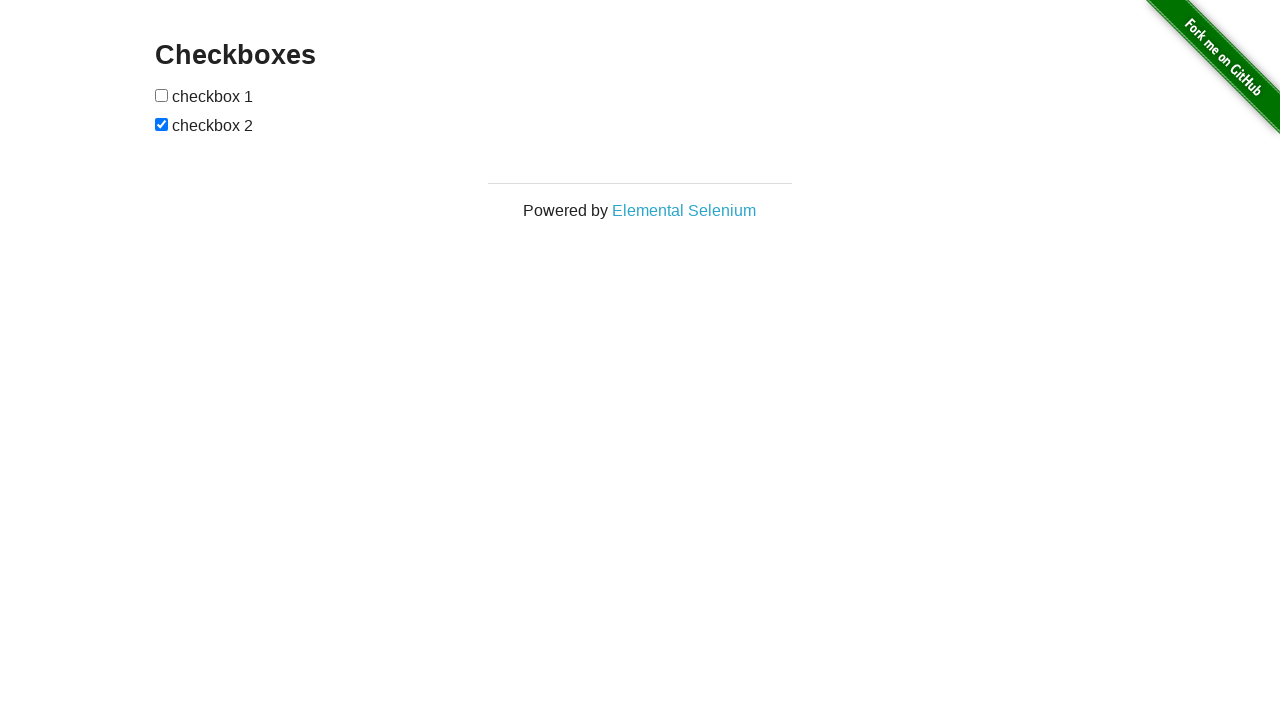

Verified checkboxes page header is present
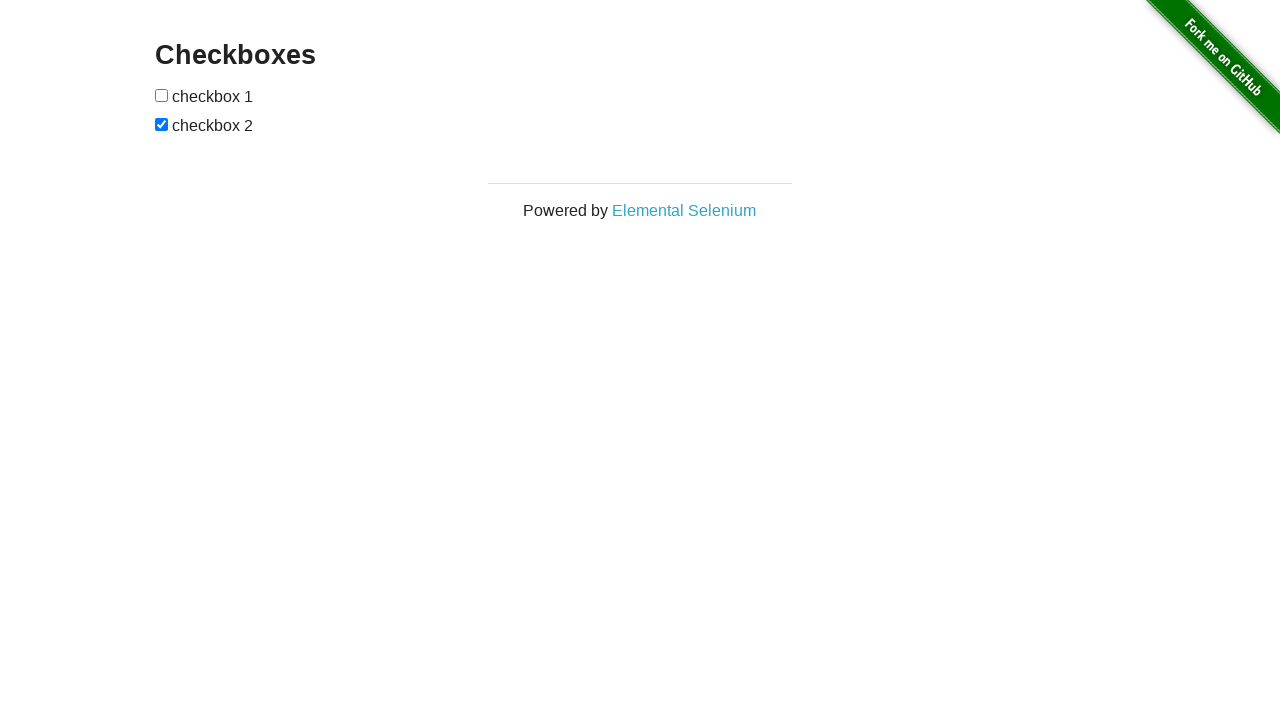

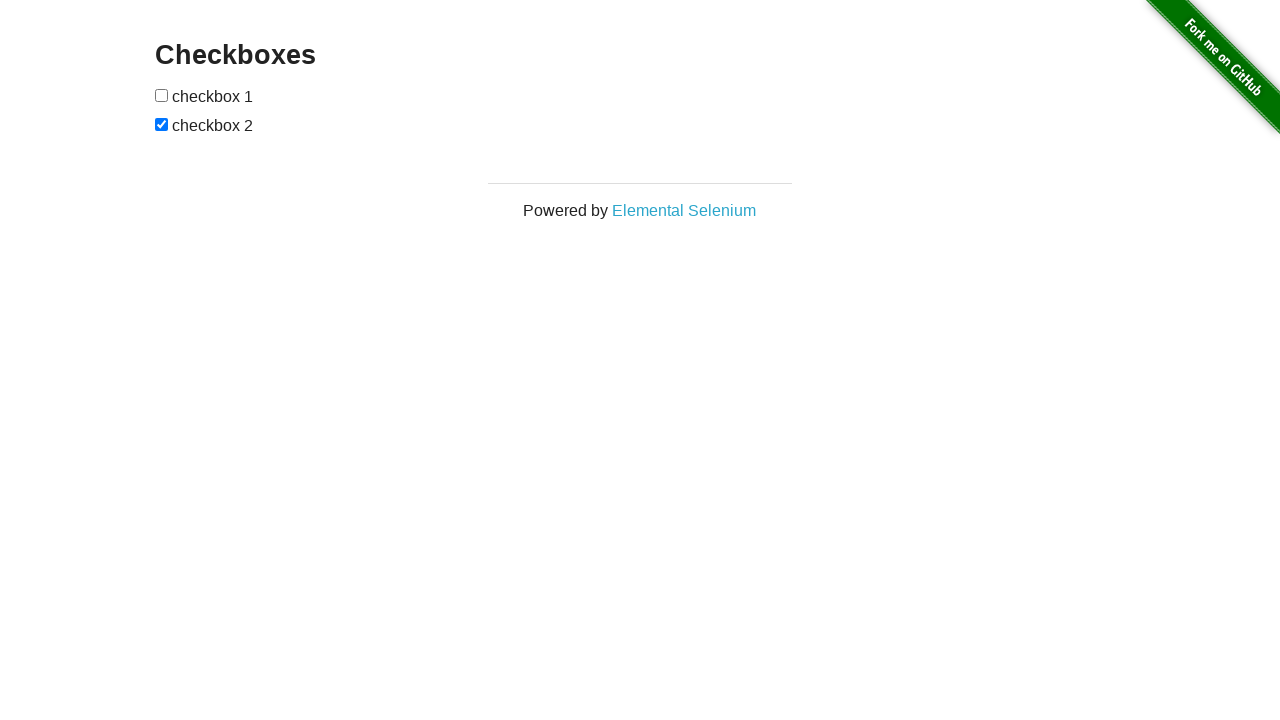